Tests browser navigation by visiting multiple URLs and using back/forward navigation controls

Starting URL: https://testek.vn/lab/auto/web-elements/

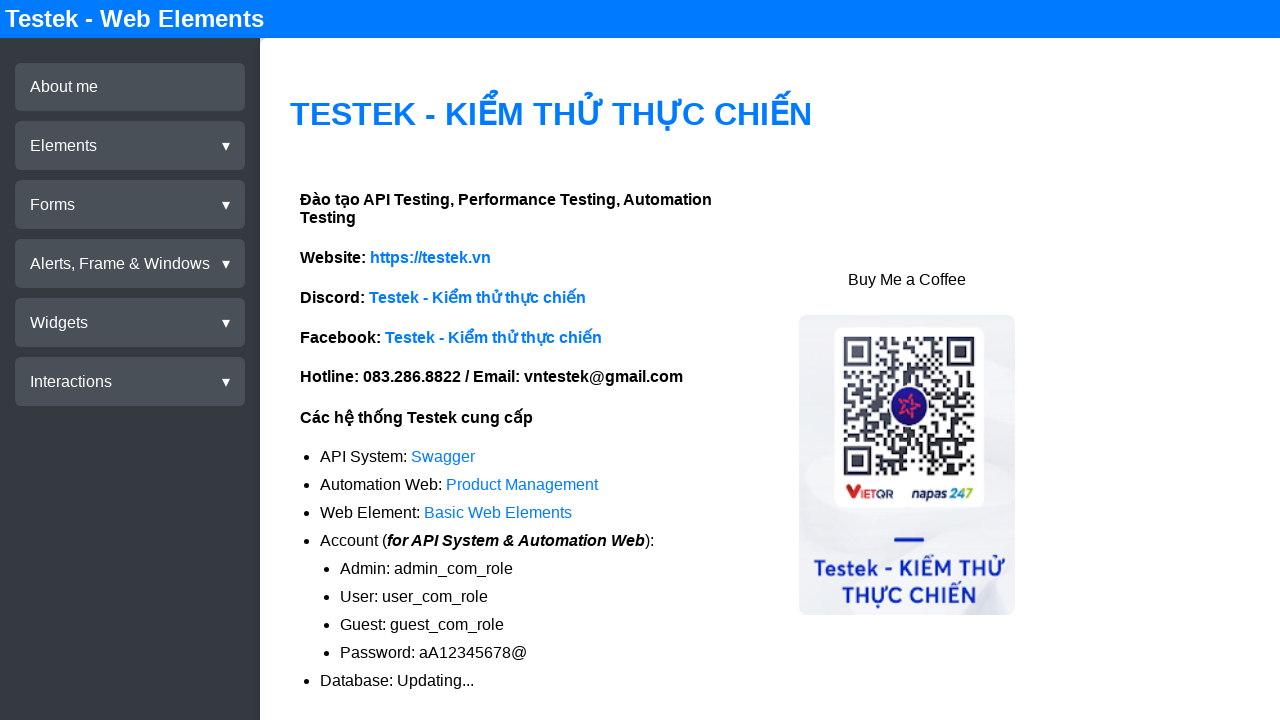

Navigated to https://selenium.dev
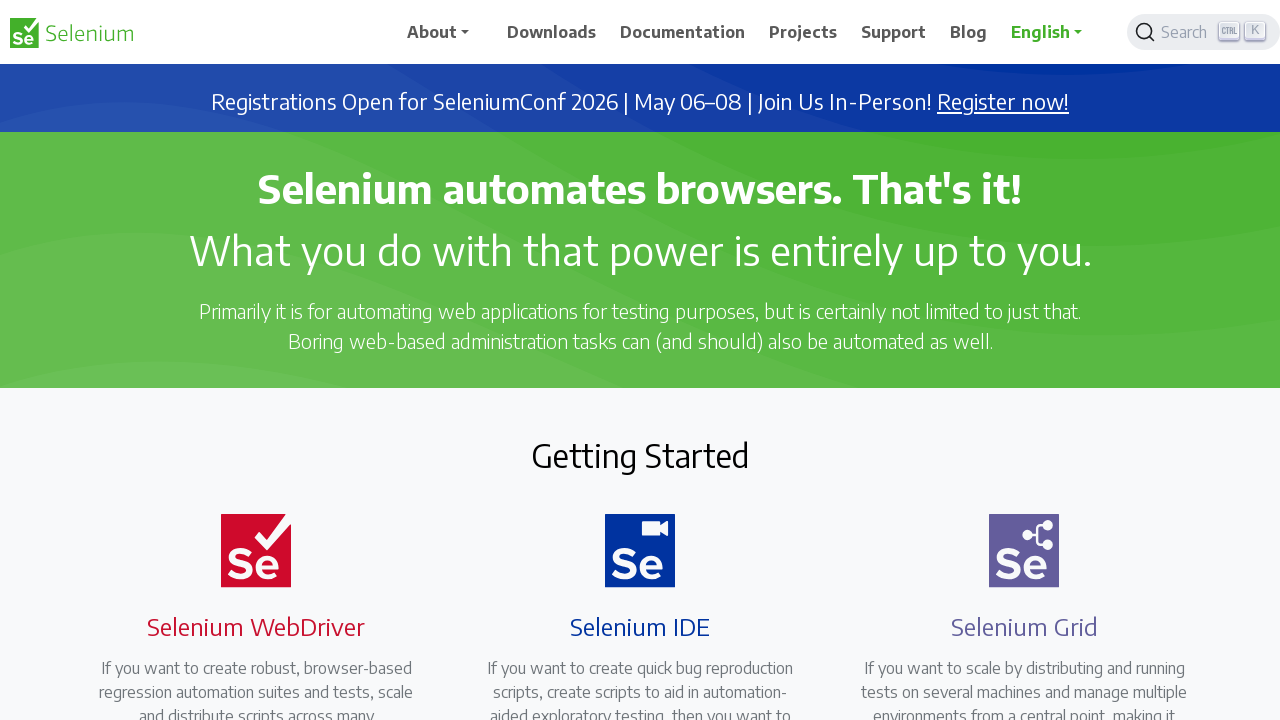

Navigated back to base URL https://testek.vn/lab/auto/web-elements/
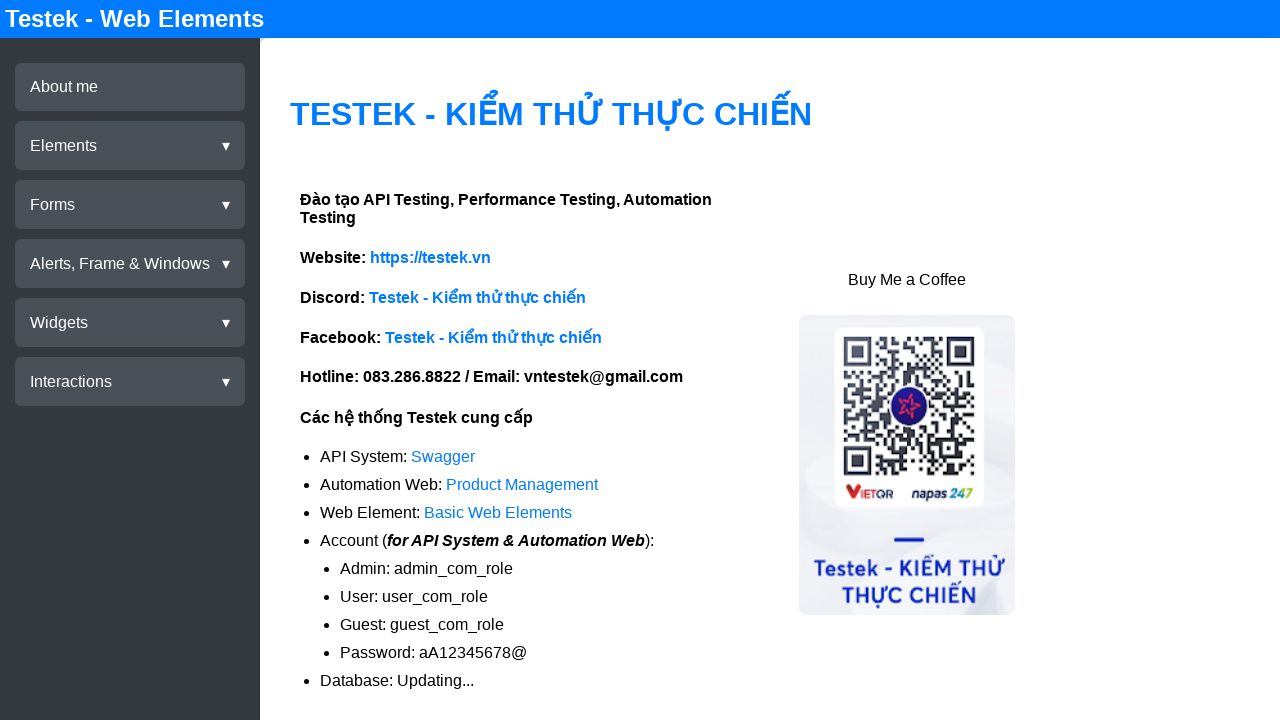

Used back button to navigate to previous page (https://selenium.dev)
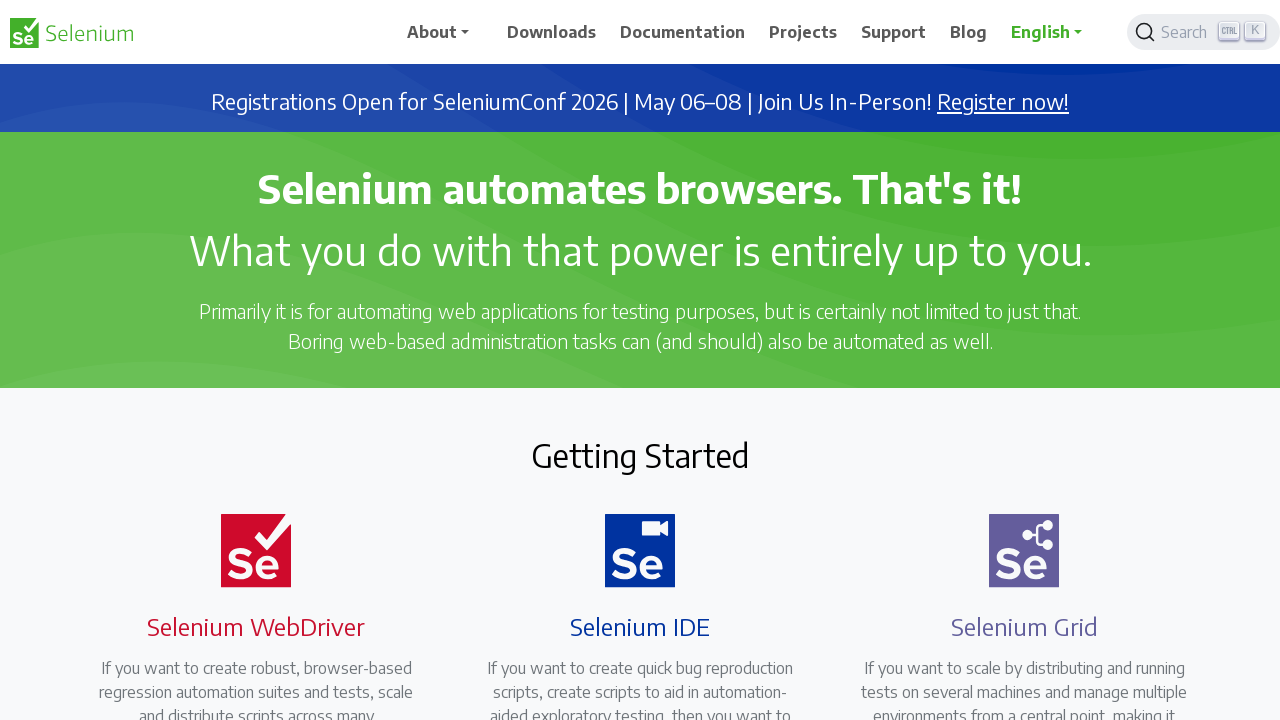

Used forward button to navigate to next page (https://testek.vn/lab/auto/web-elements/)
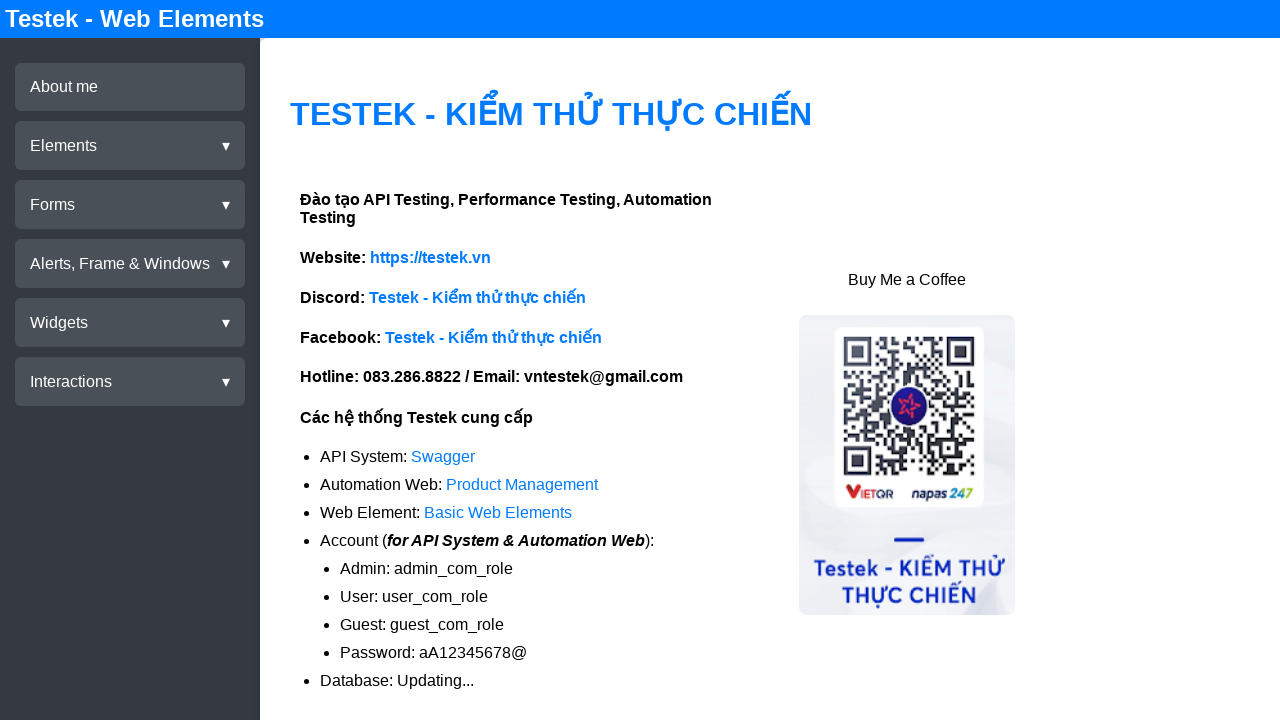

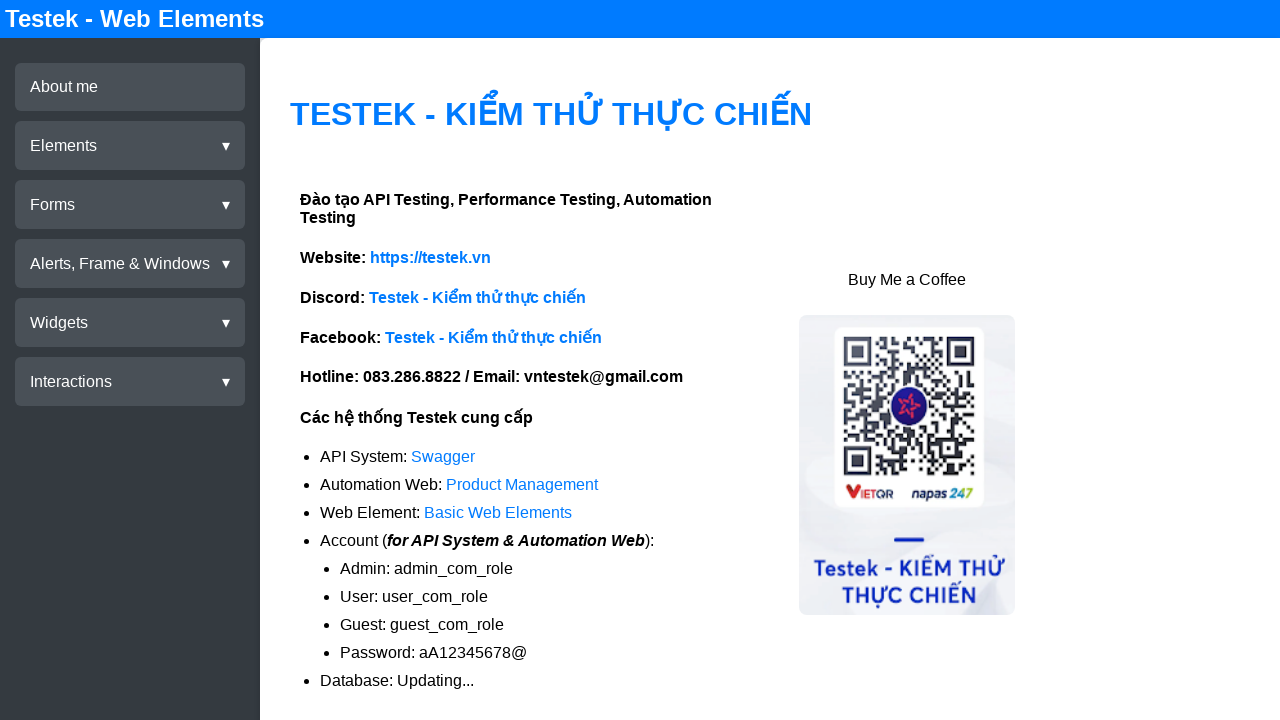